Navigates to DuckDuckGo homepage and verifies the logo image is displayed

Starting URL: https://duckduckgo.com

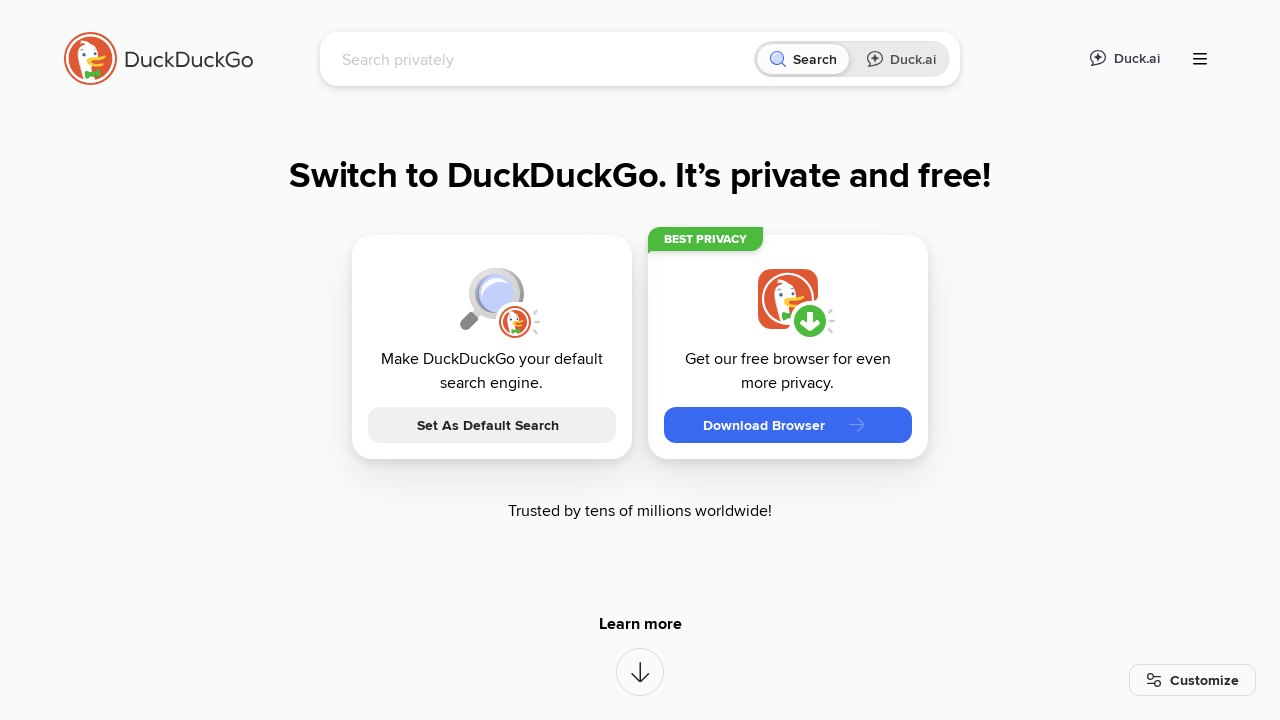

Navigated to DuckDuckGo homepage
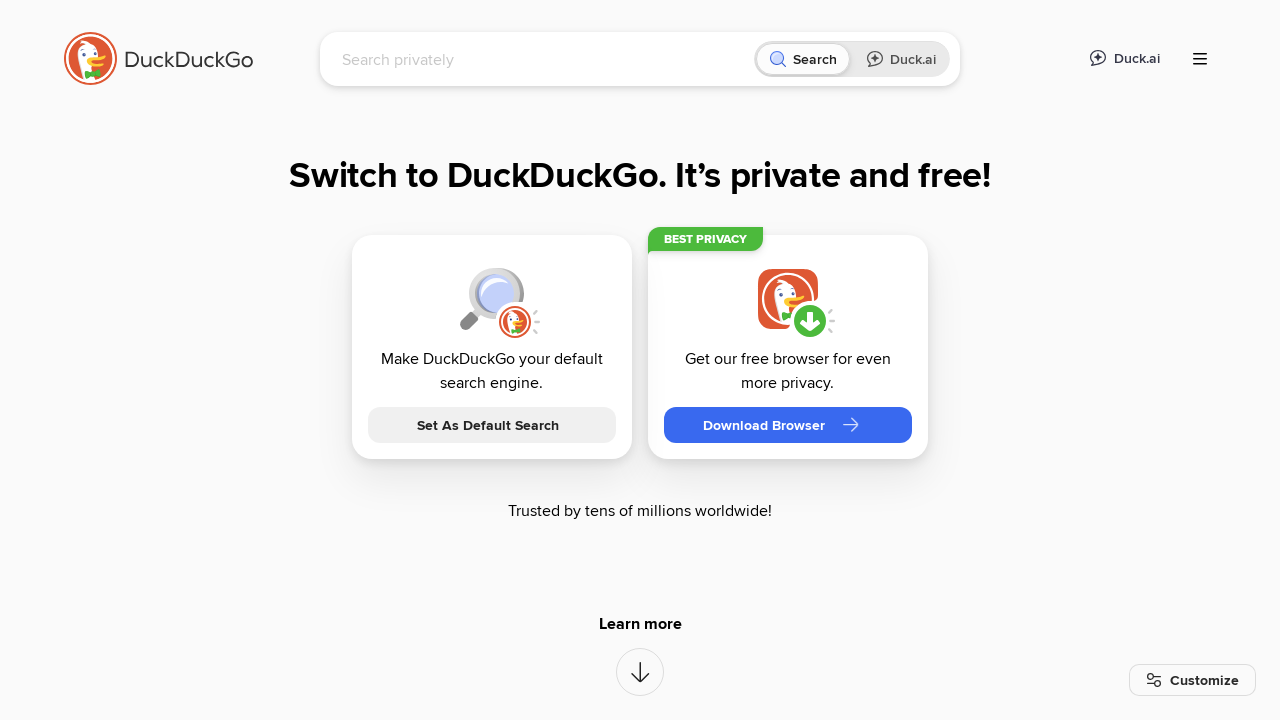

Located DuckDuckGo logo element
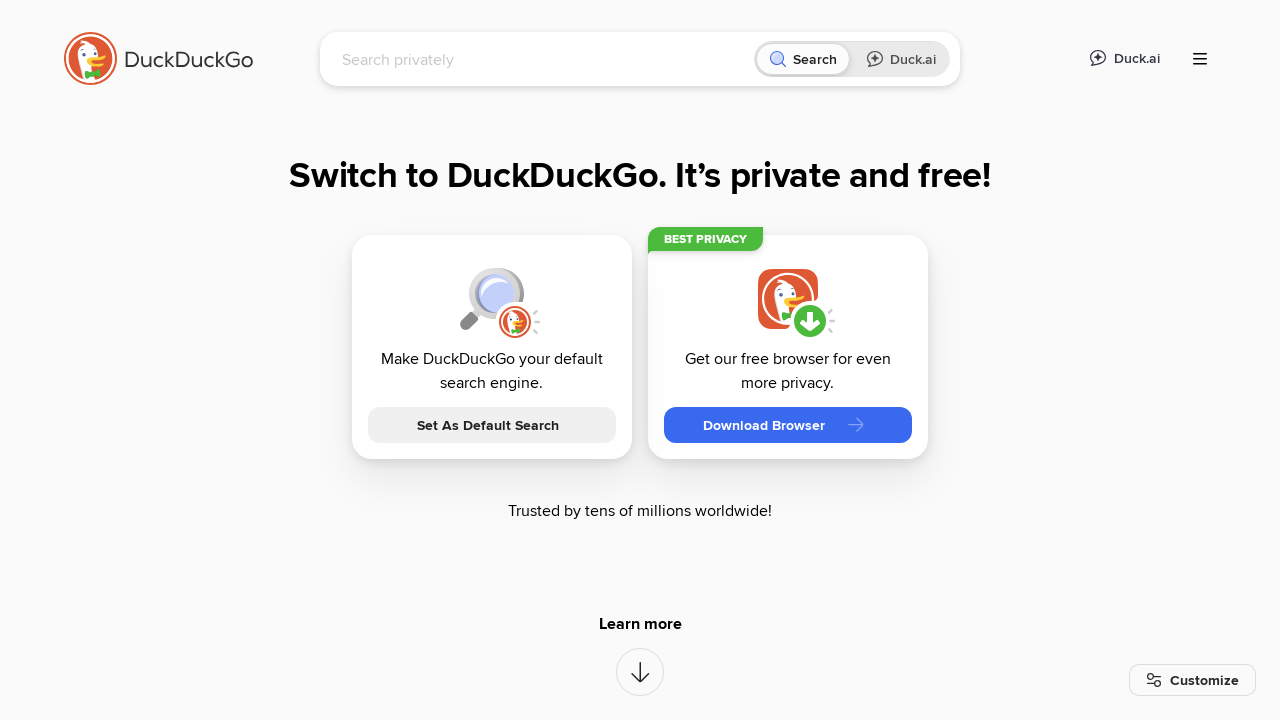

DuckDuckGo logo became visible
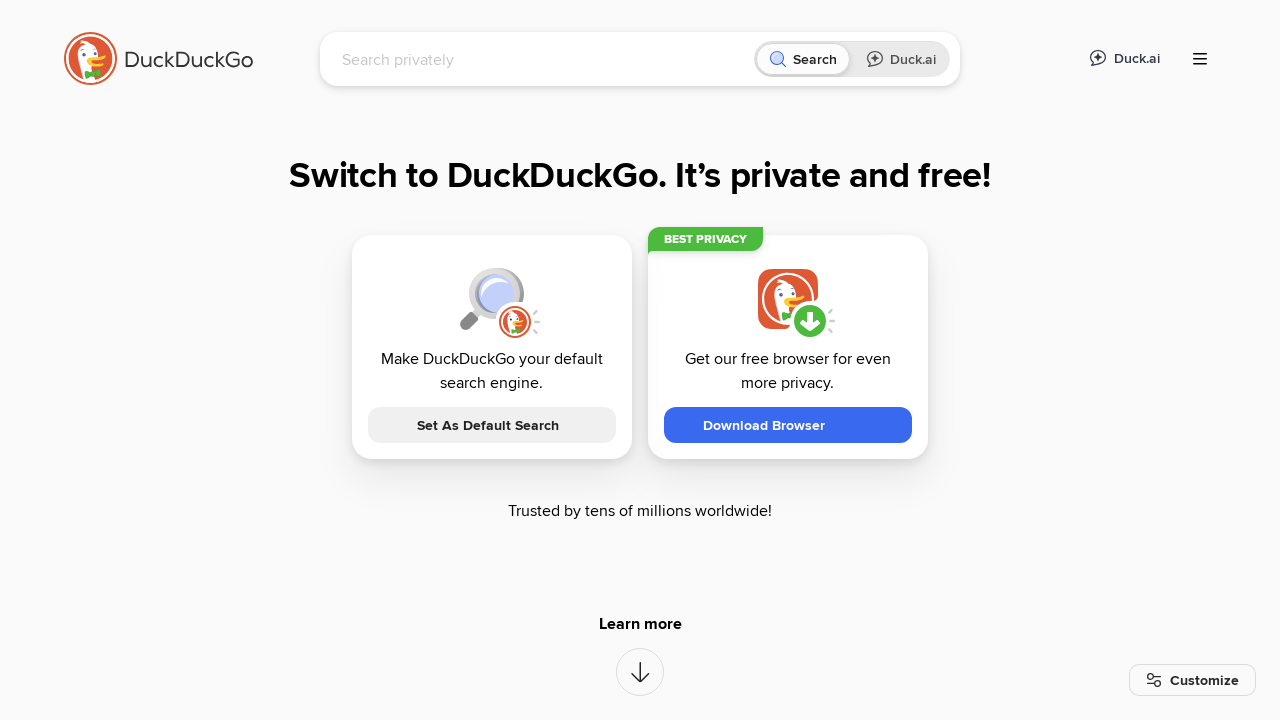

Verified that DuckDuckGo logo is displayed
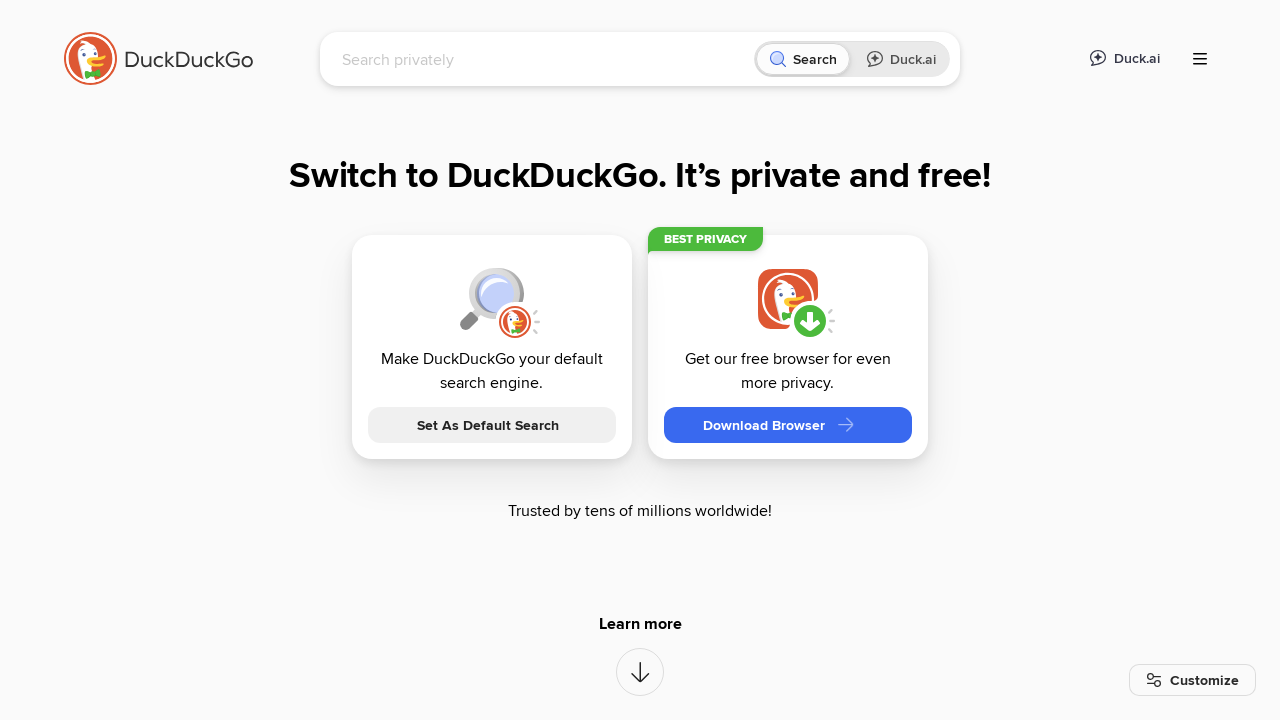

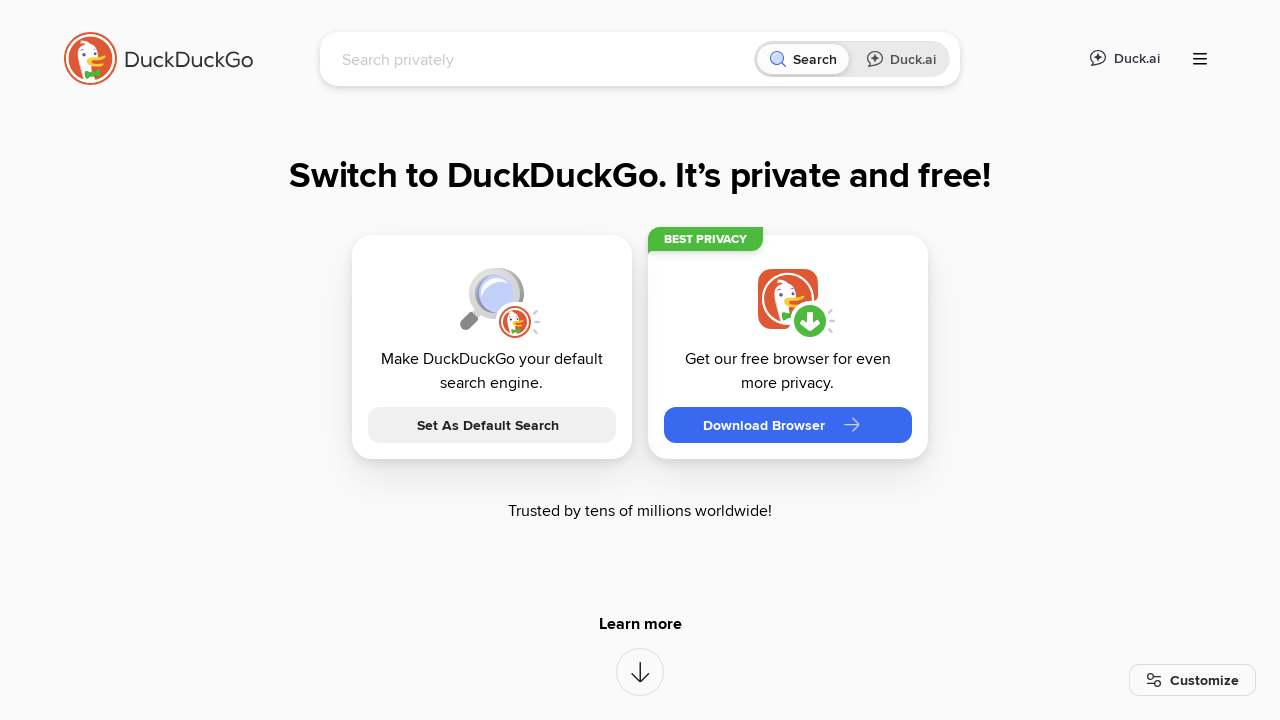